Tests window handle functionality by navigating to a blog page, locating a popup link element, scrolling to it, and retrieving the current window handle.

Starting URL: http://omayo.blogspot.com/

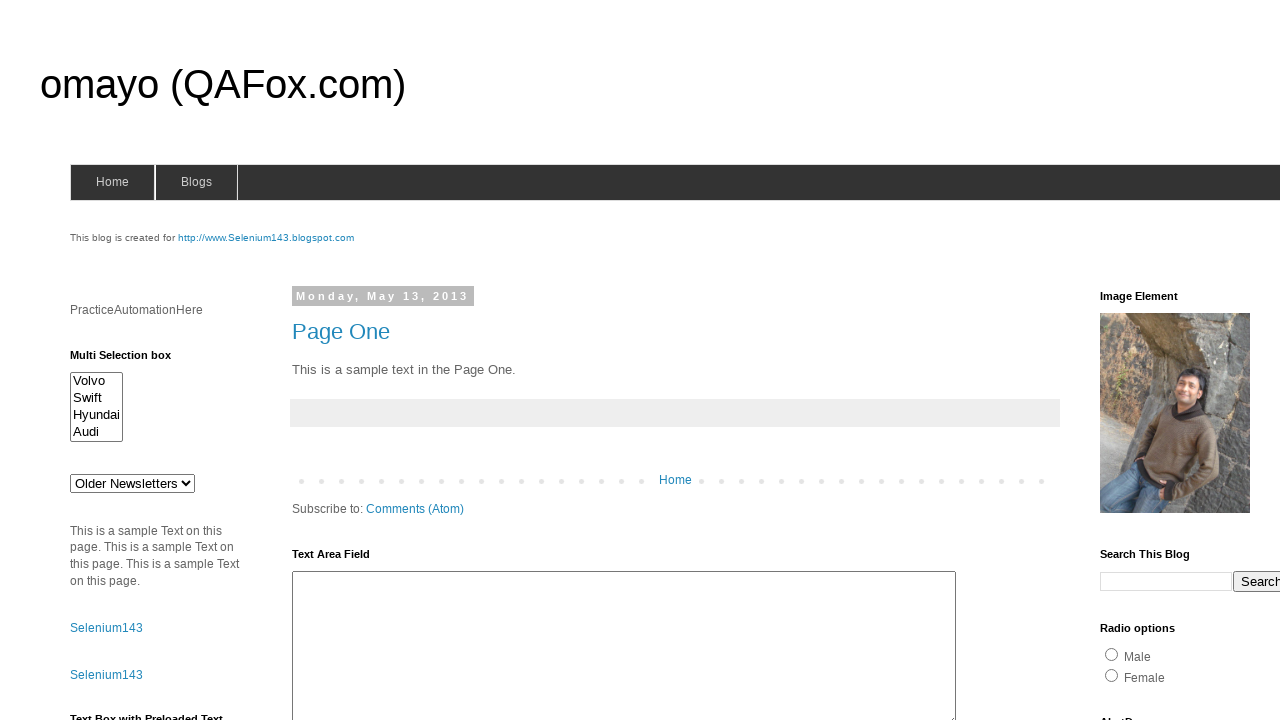

Located popup window link element
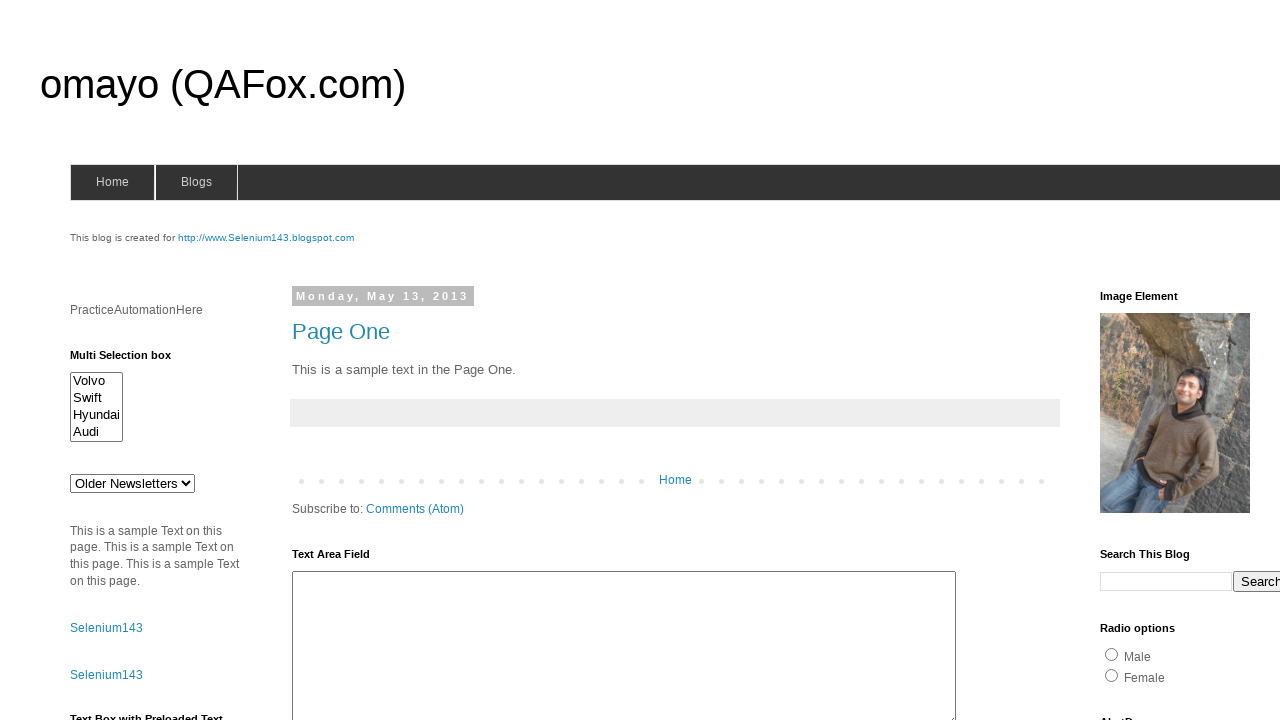

Popup window link is now visible
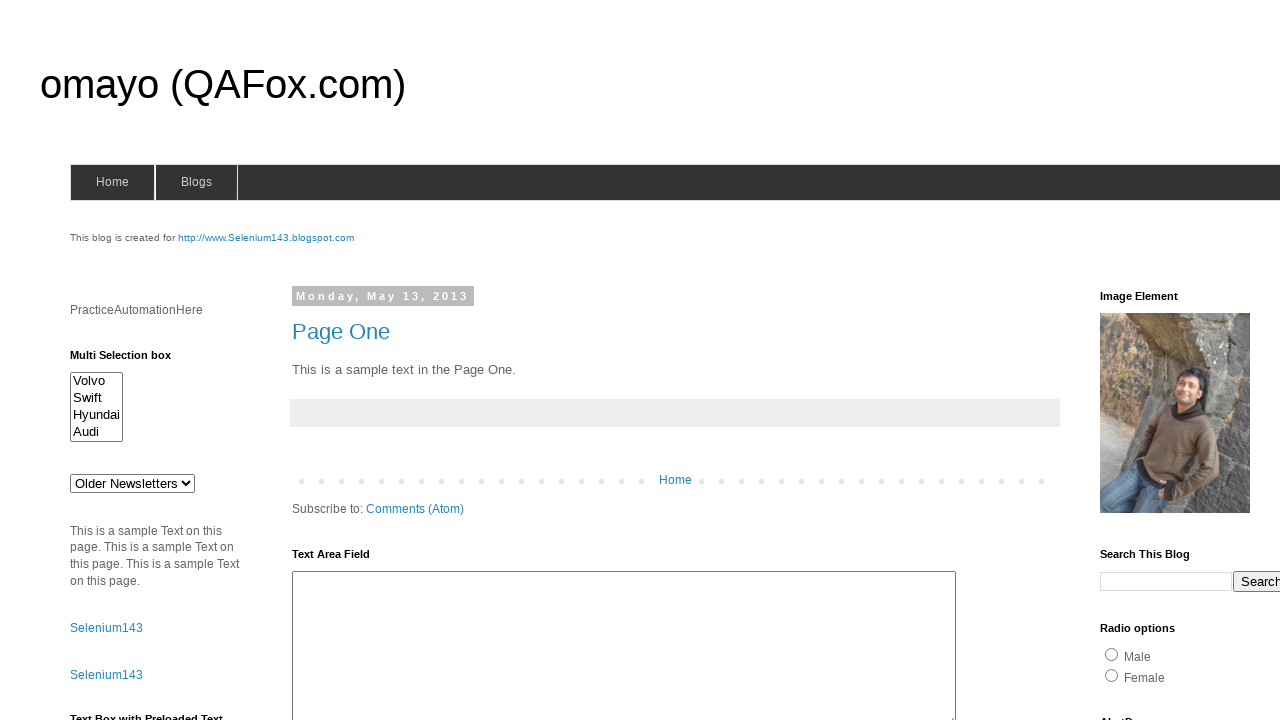

Scrolled popup window link into view
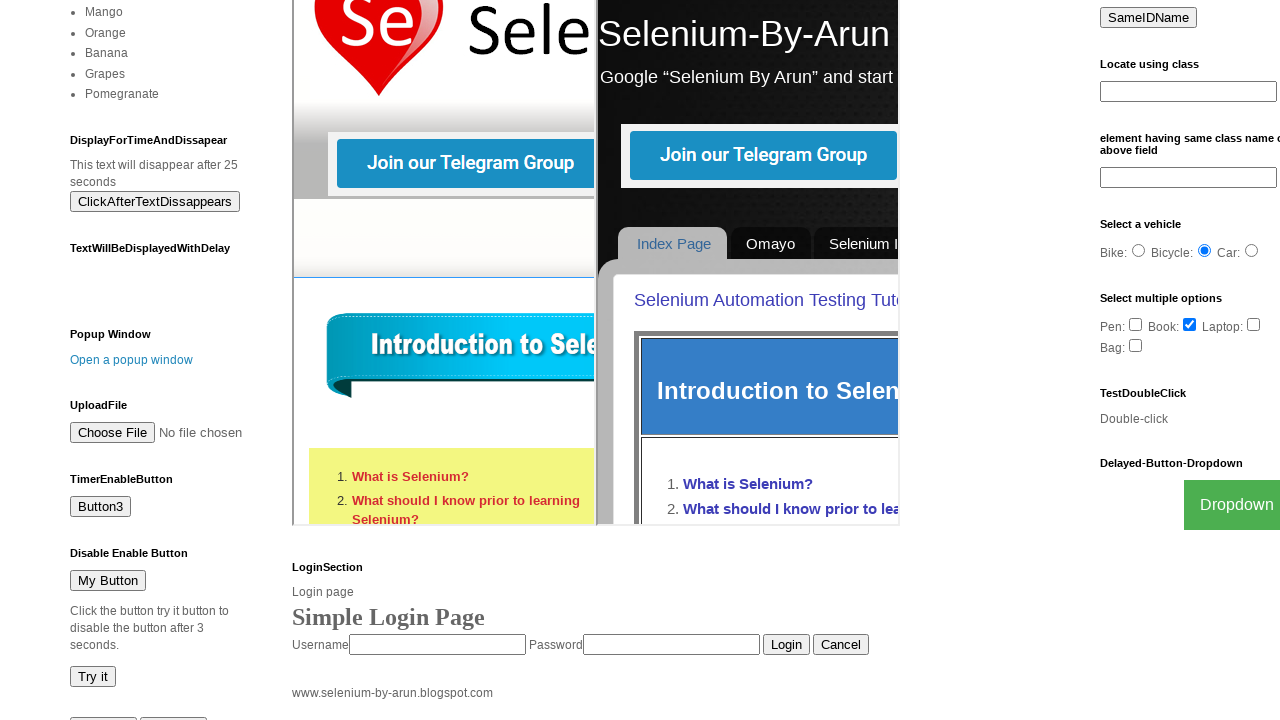

Retrieved current window handle (URL: http://omayo.blogspot.com/)
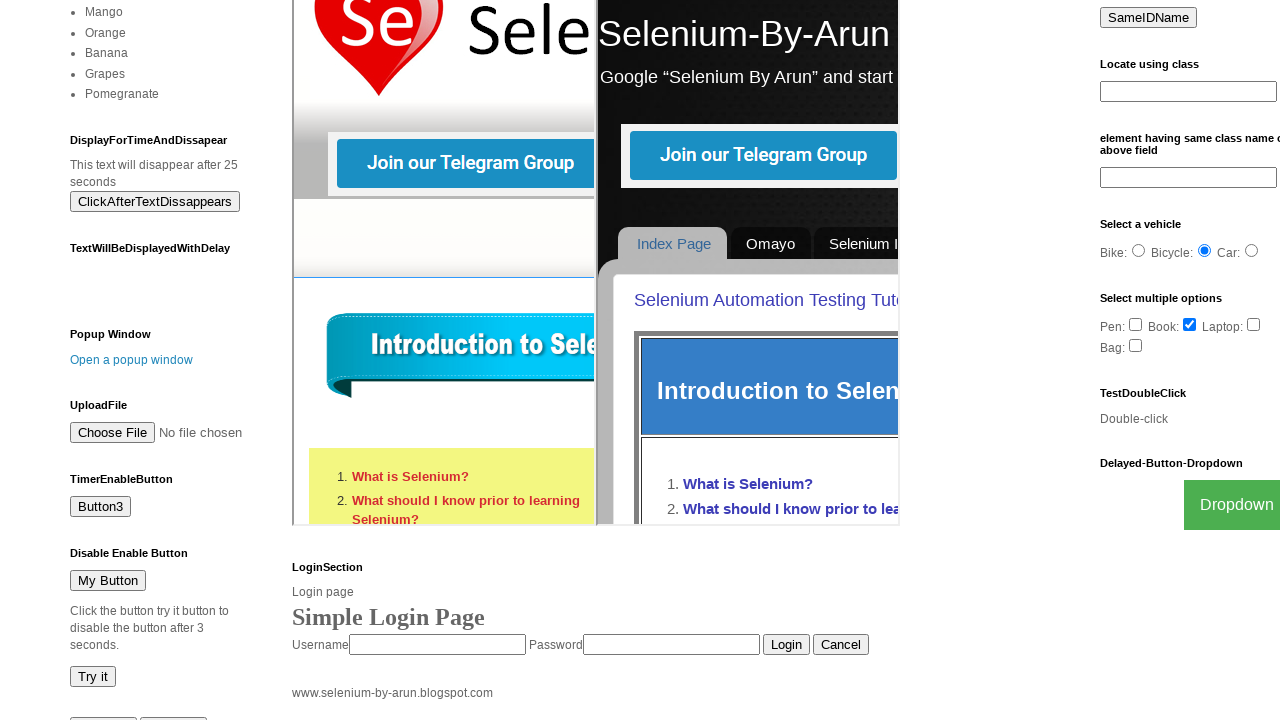

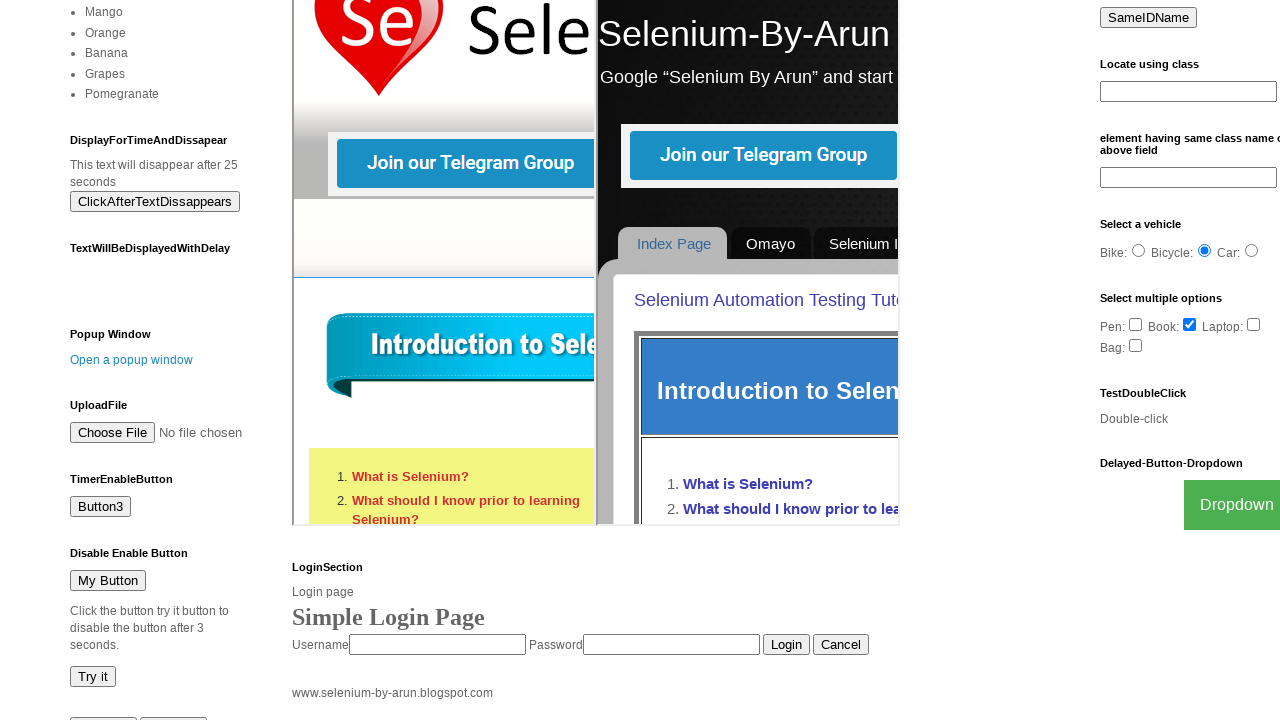